Tests multi-select dropdown functionality by selecting and deselecting various options using different methods

Starting URL: https://www.w3schools.com/tags/tryit.asp?filename=tryhtml_select_multiple

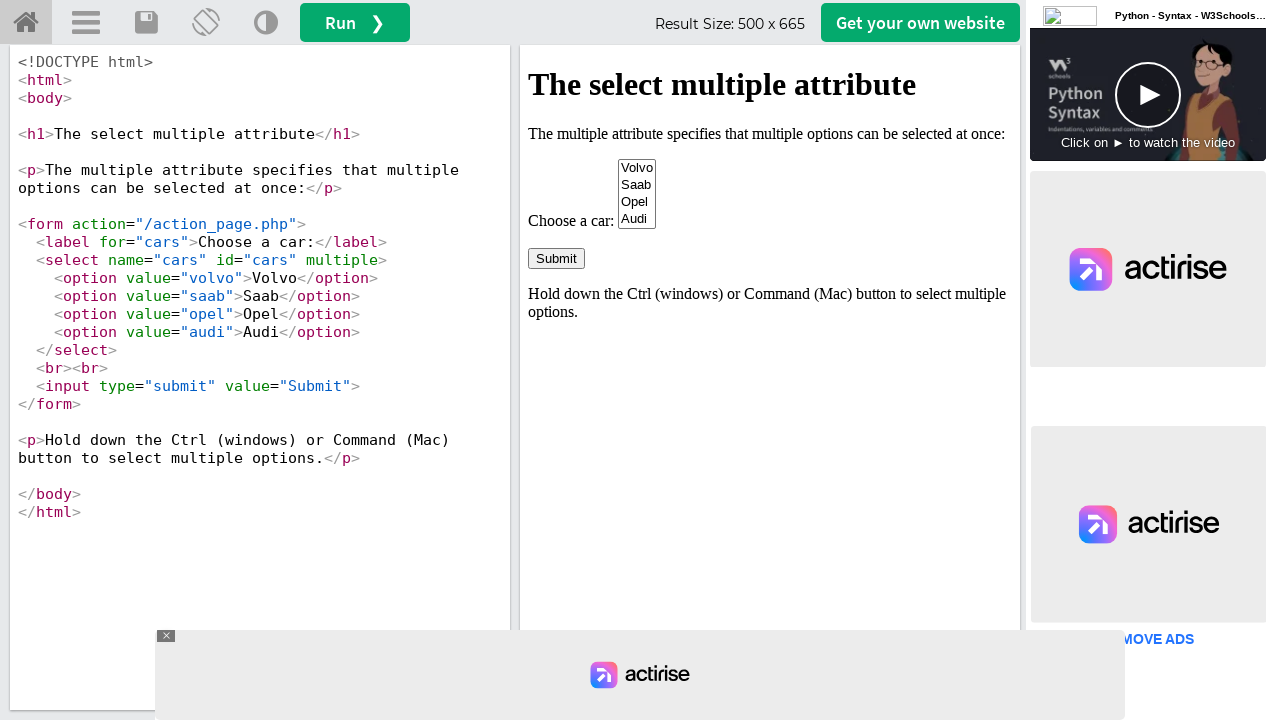

Located iframe with ID 'iframeResult'
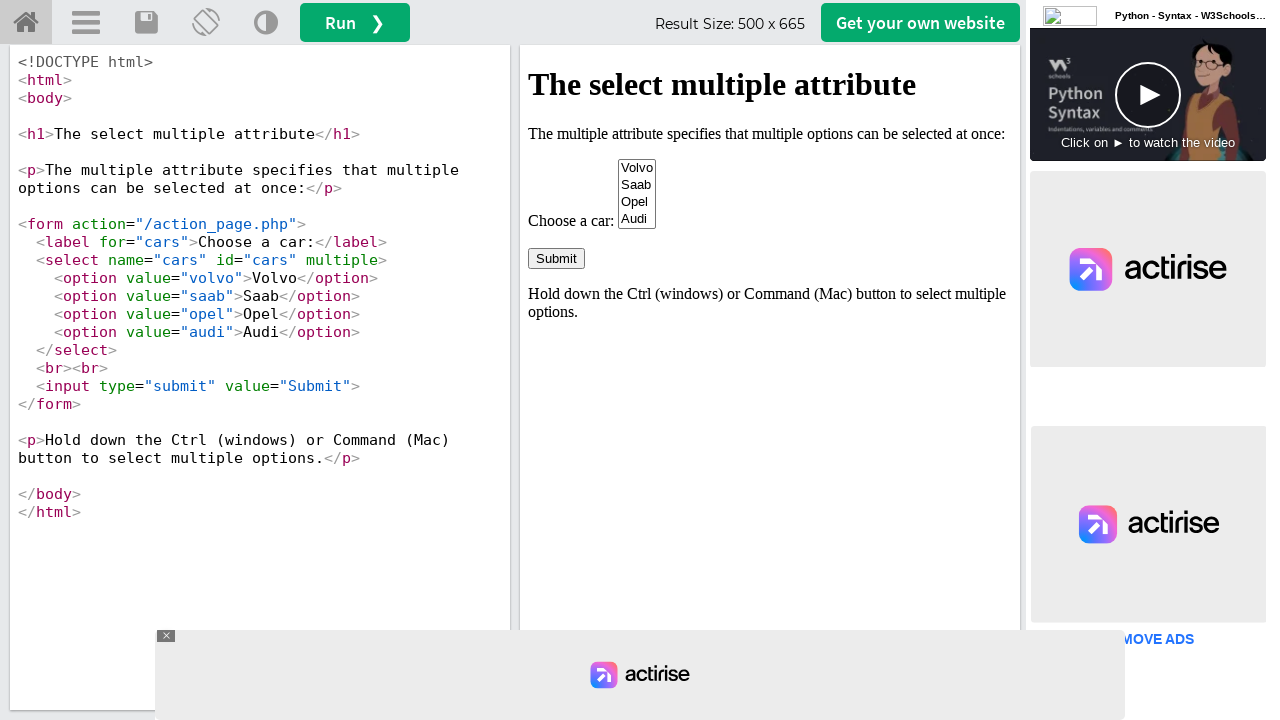

Located multi-select dropdown with name 'cars'
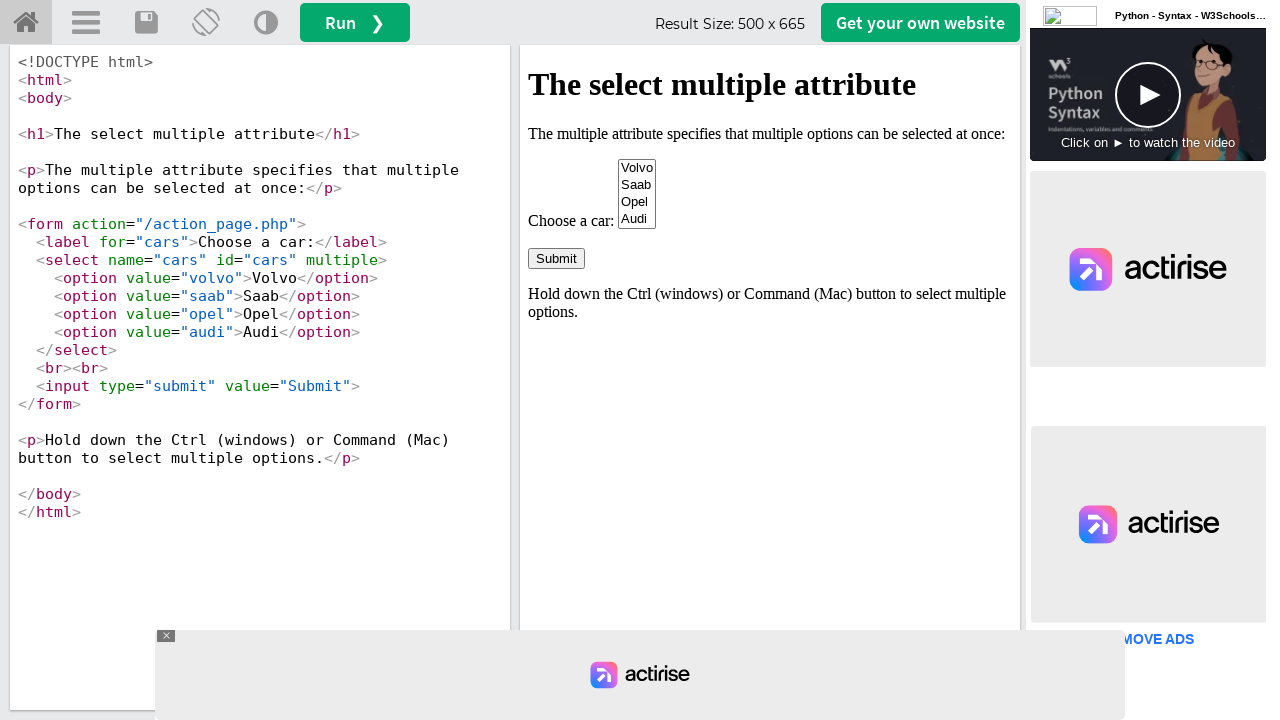

Selected Volvo by index (0) on iframe#iframeResult >> internal:control=enter-frame >> select[name='cars']
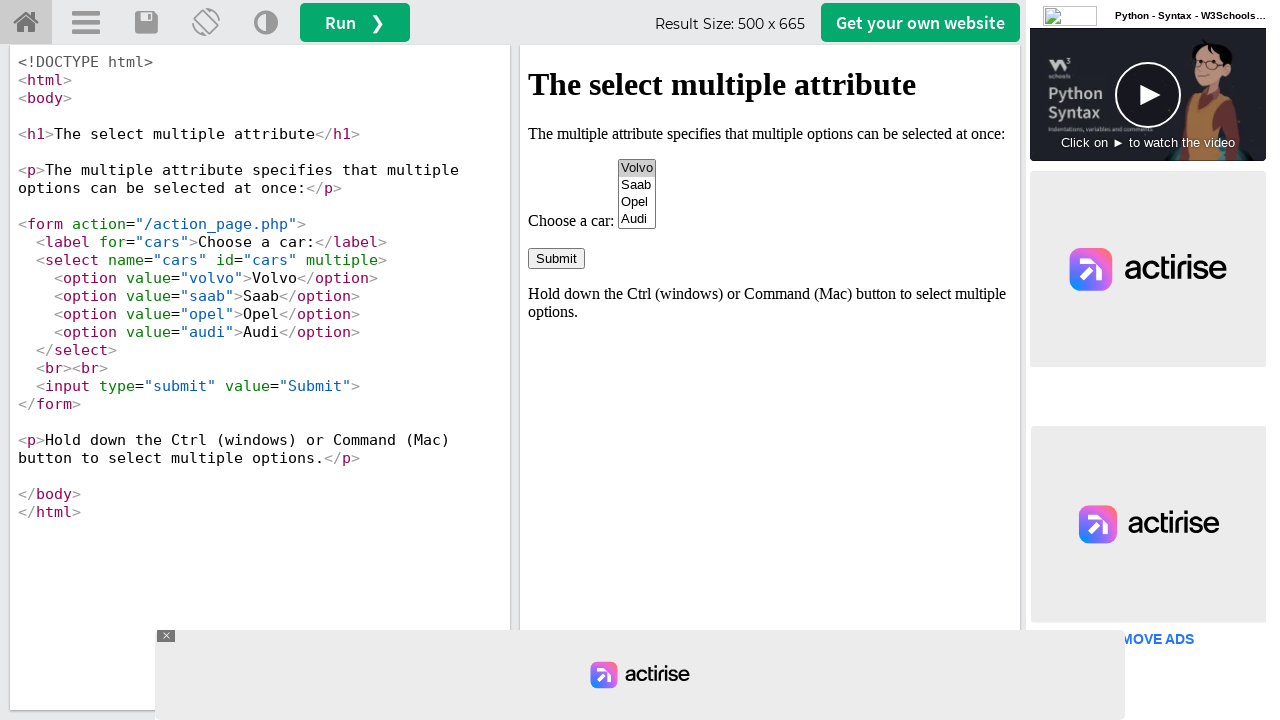

Selected Saab by value on iframe#iframeResult >> internal:control=enter-frame >> select[name='cars']
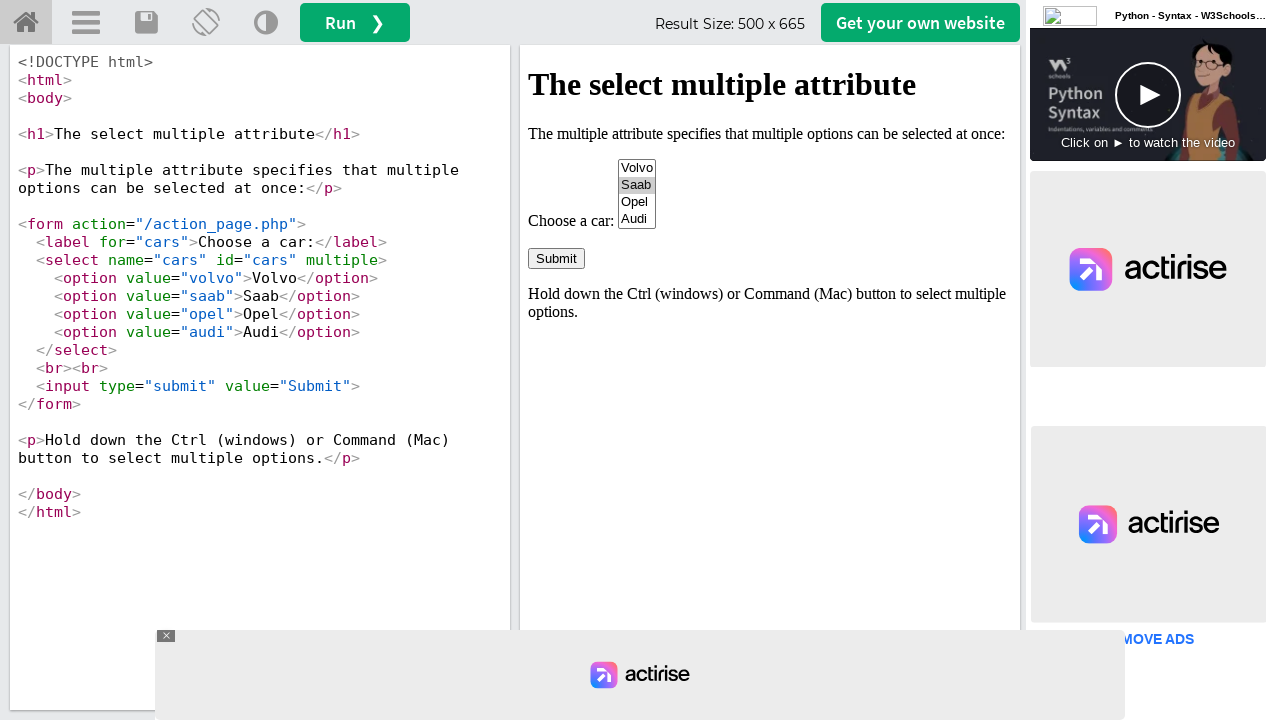

Selected Opel by visible text on iframe#iframeResult >> internal:control=enter-frame >> select[name='cars']
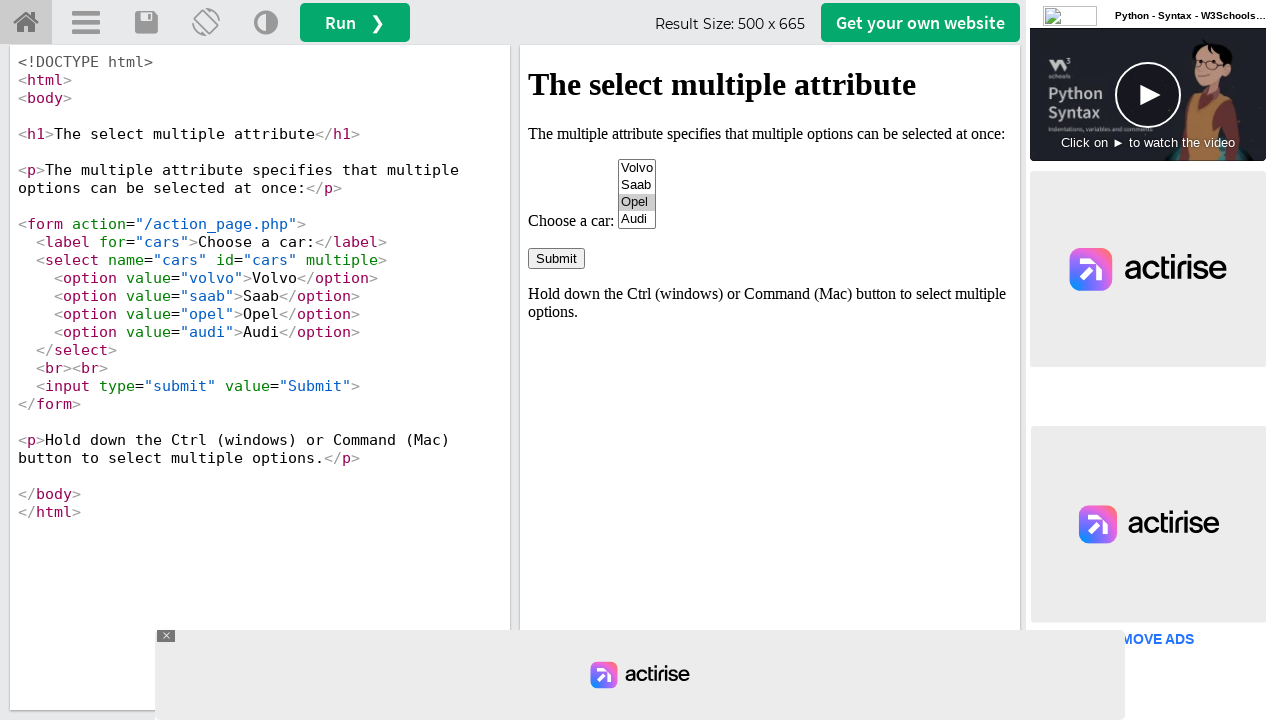

Deselected Volvo by index (0)
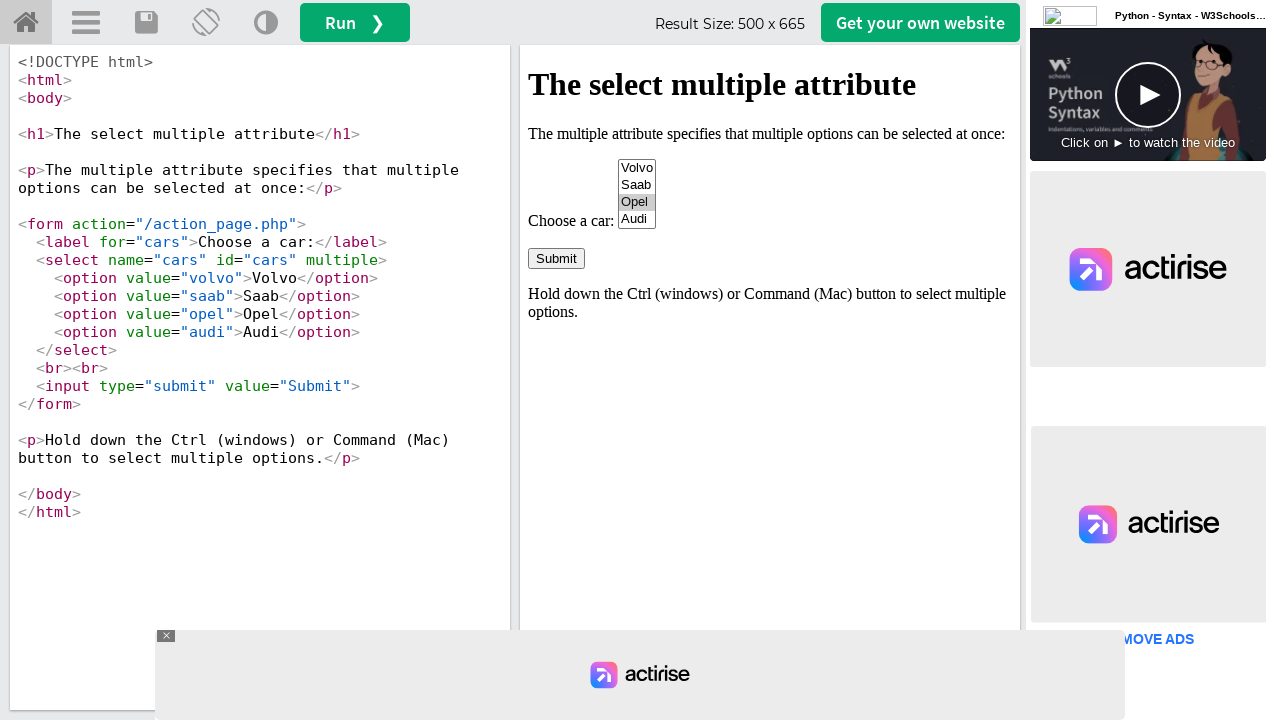

Deselected Saab by value
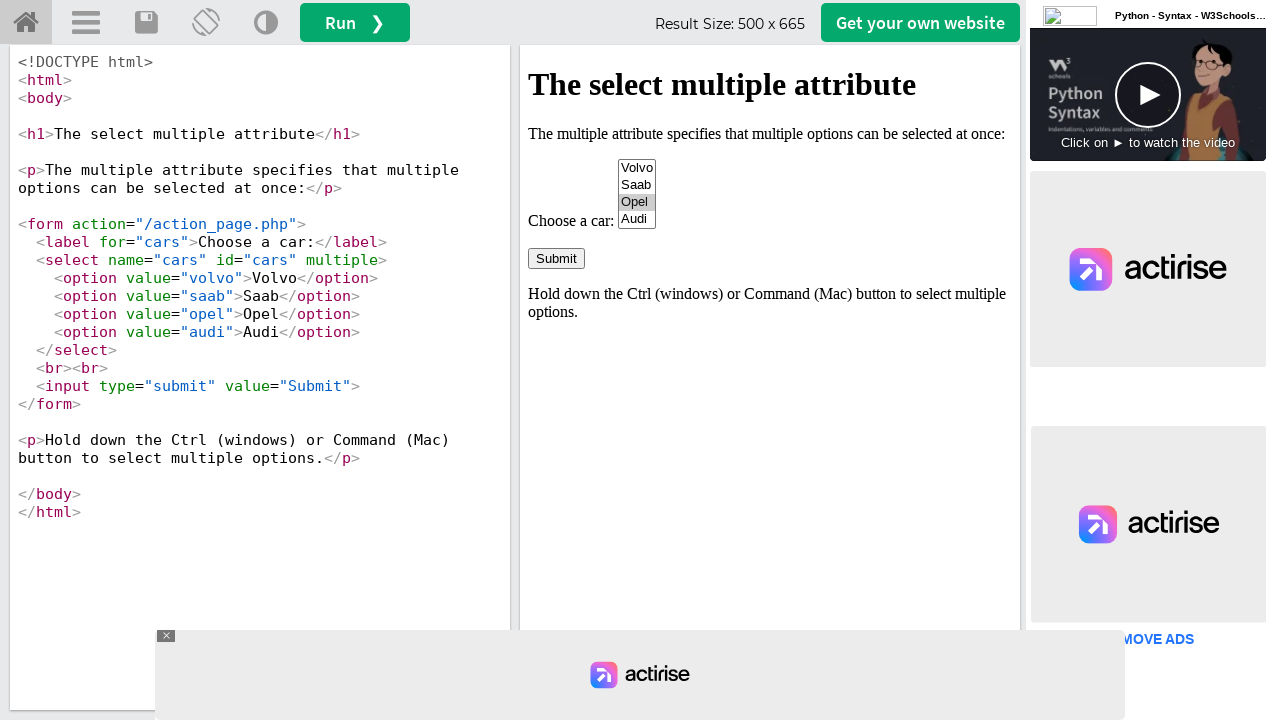

Deselected Opel by visible text
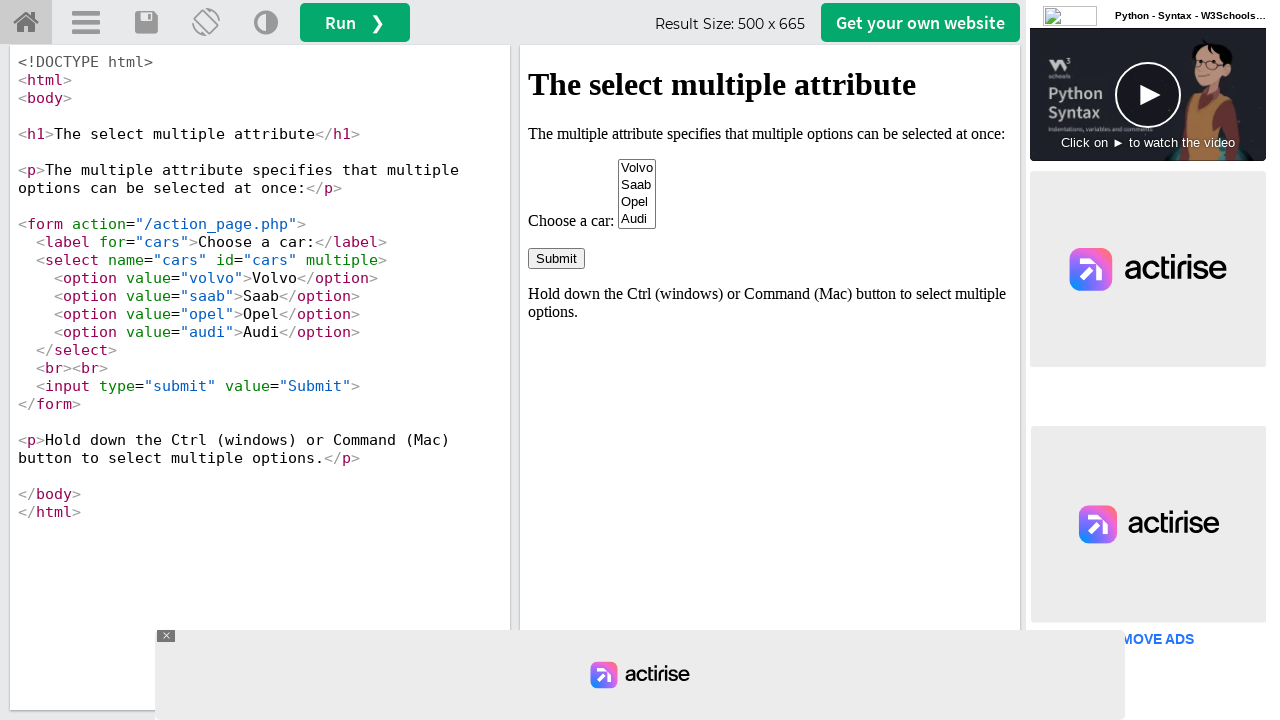

Selected Audi by visible text on iframe#iframeResult >> internal:control=enter-frame >> select[name='cars']
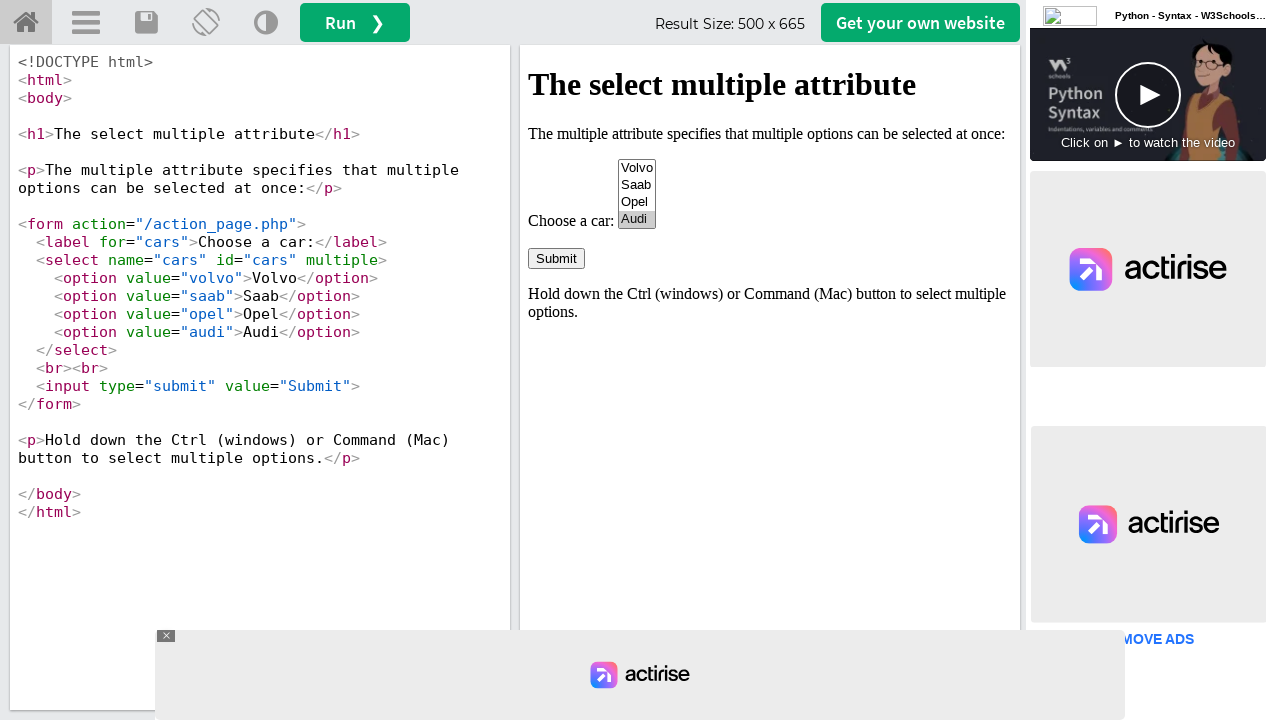

Deselected all options in the dropdown
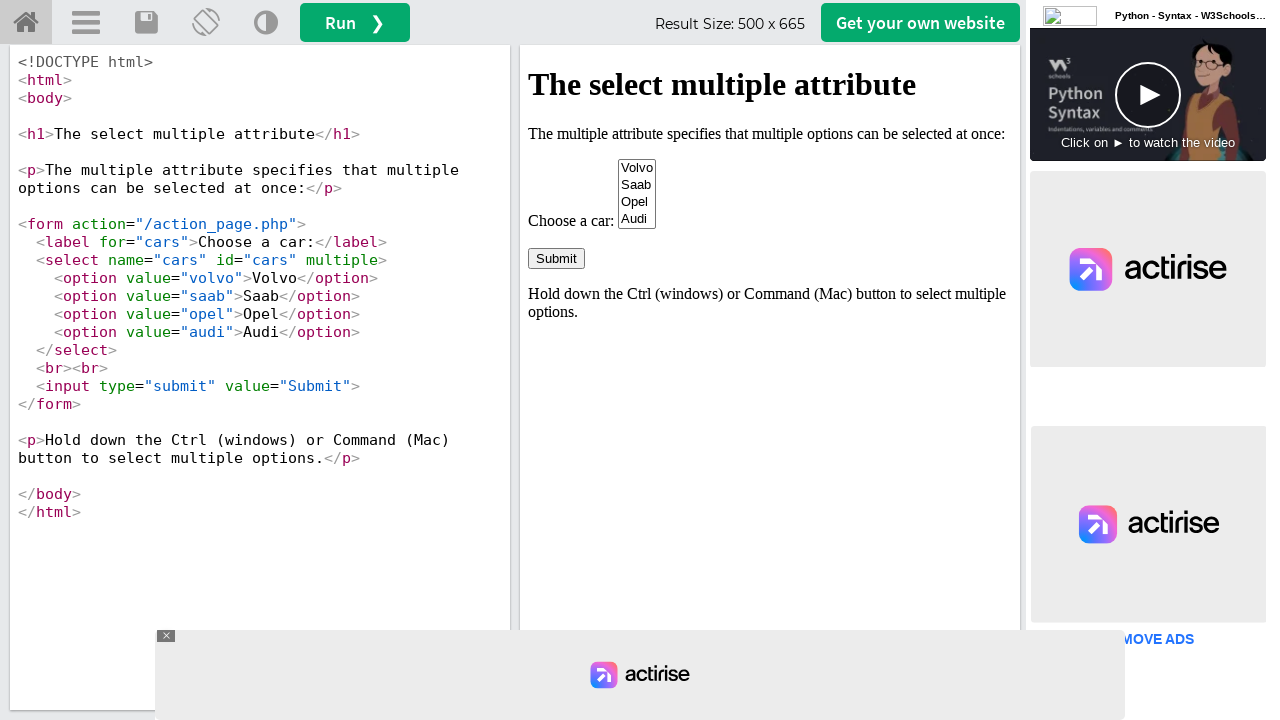

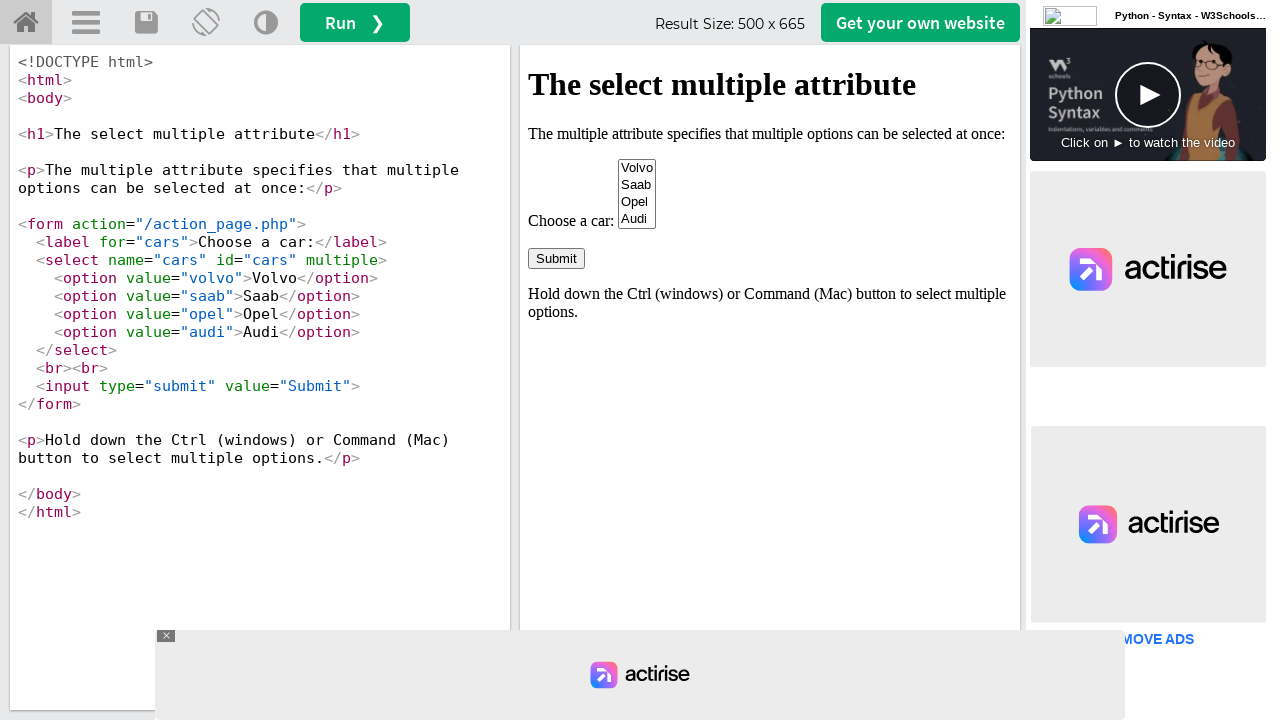